Tests iframe interaction and alert handling on W3Schools try-it editor by switching to iframe, clicking a button to trigger an alert, and accepting it

Starting URL: https://www.w3schools.com/jsref/tryit.asp?filename=tryjsref_alert

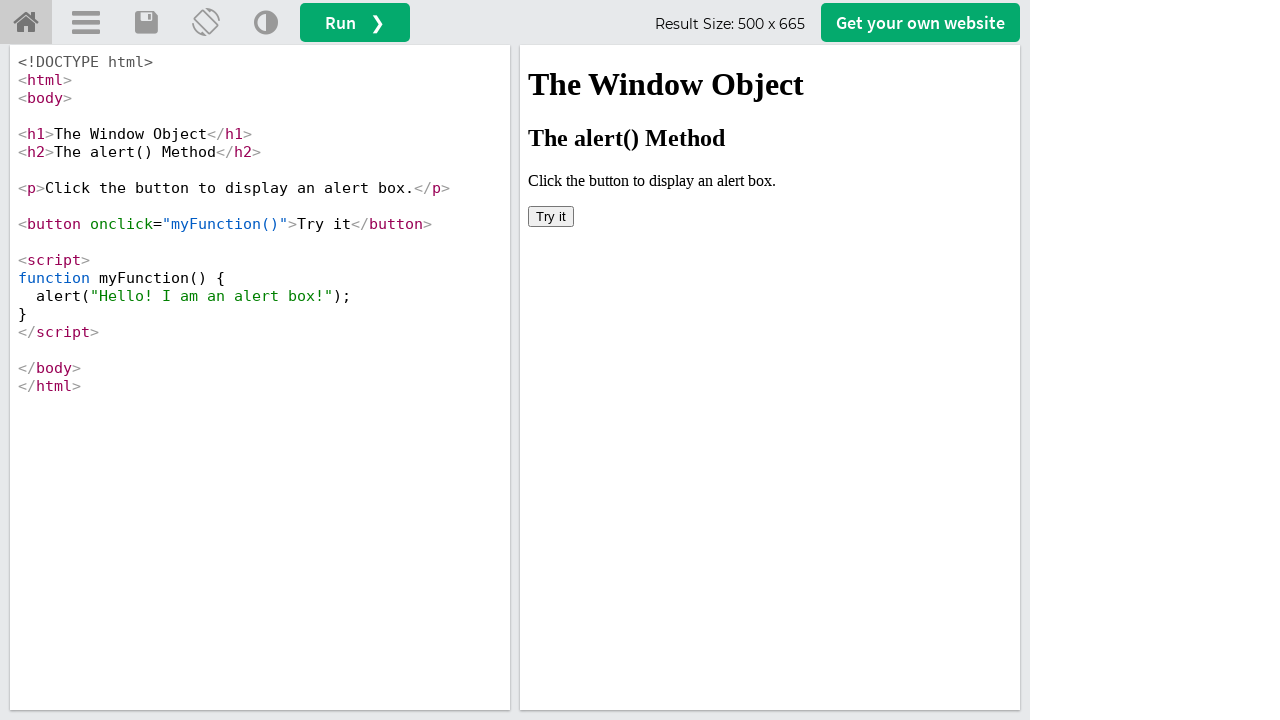

Located iframe with name 'iframeResult' containing the demo
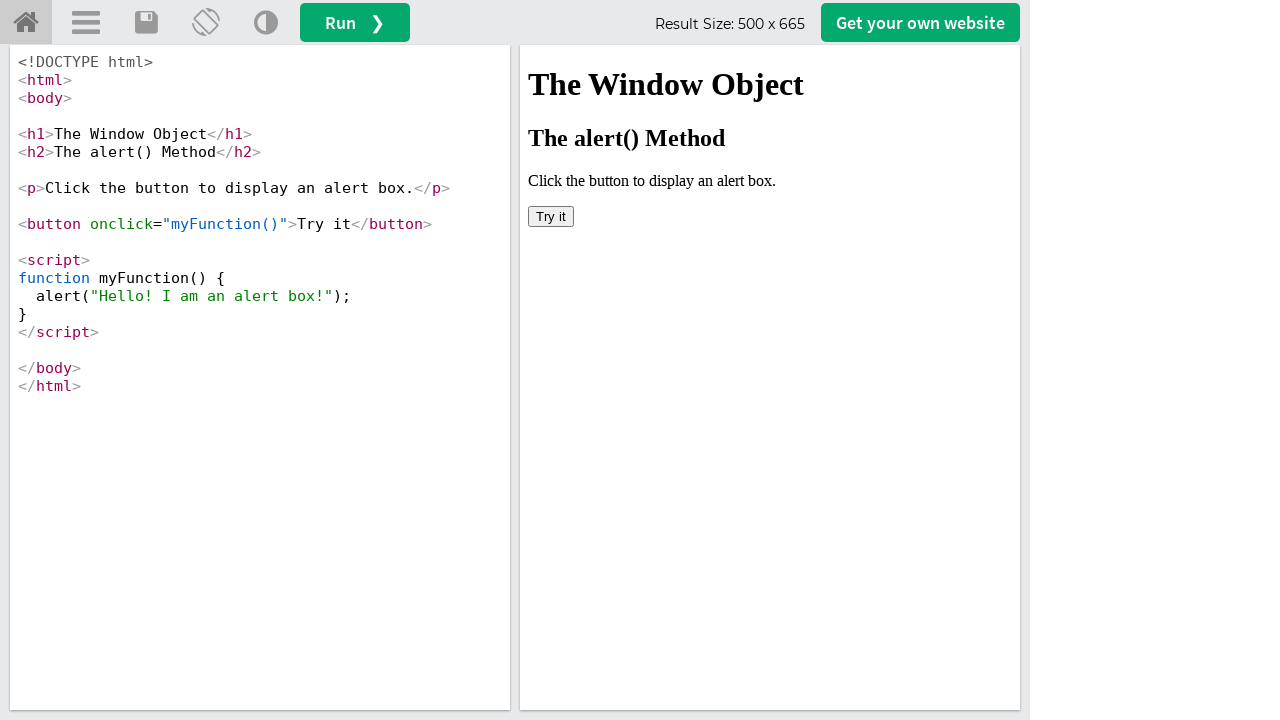

Clicked 'Try it' button inside the iframe at (551, 216) on iframe[name='iframeResult'] >> internal:control=enter-frame >> button:has-text('
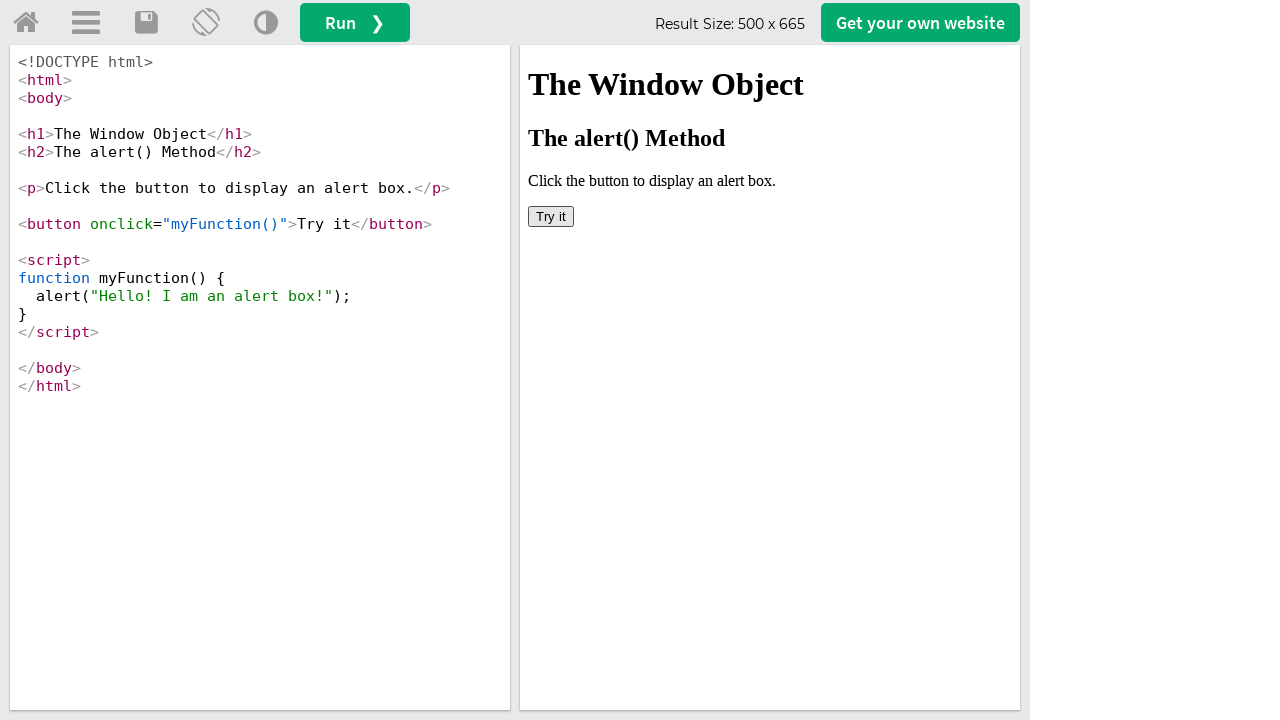

Set up dialog handler to accept alerts
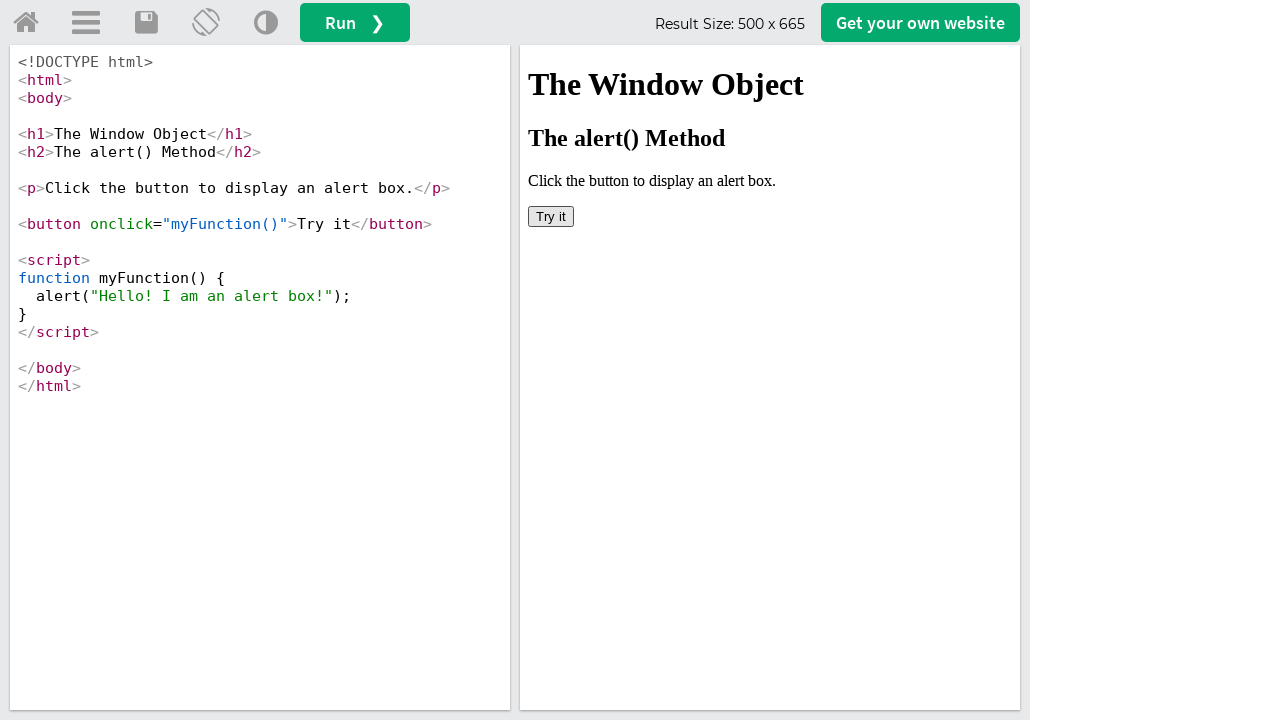

Retrieved page title: 'W3Schools Tryit Editor'
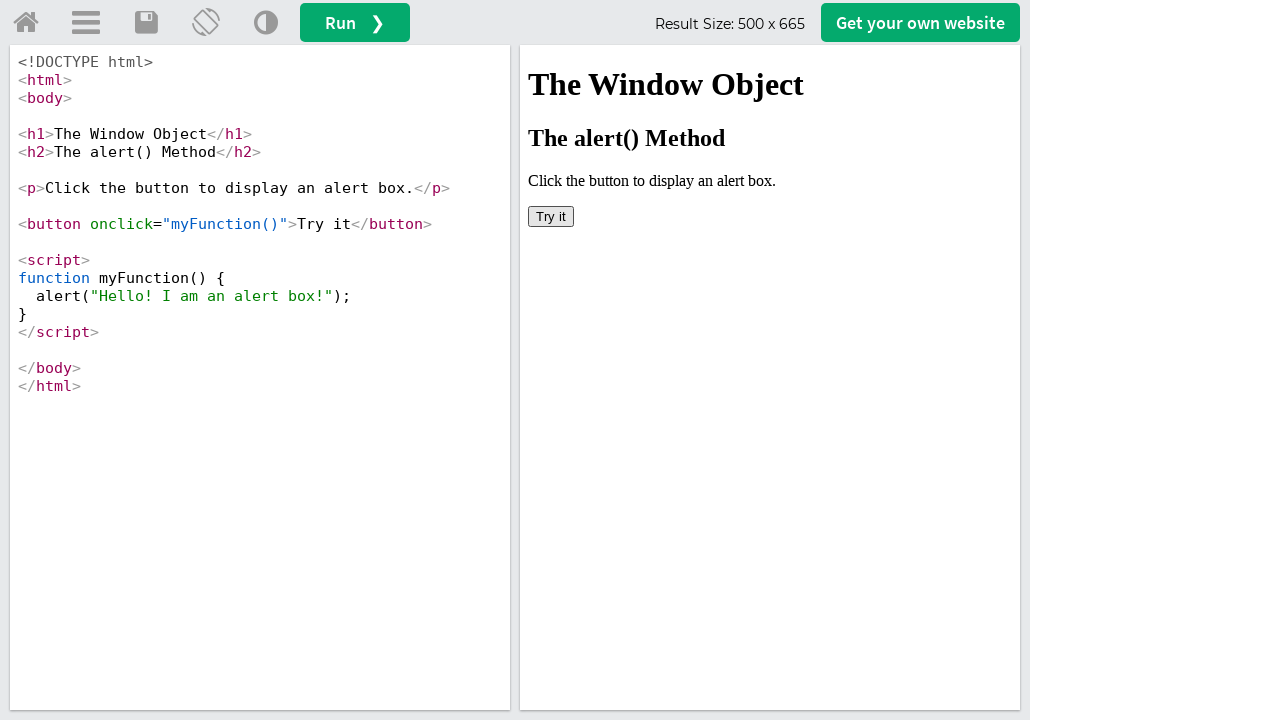

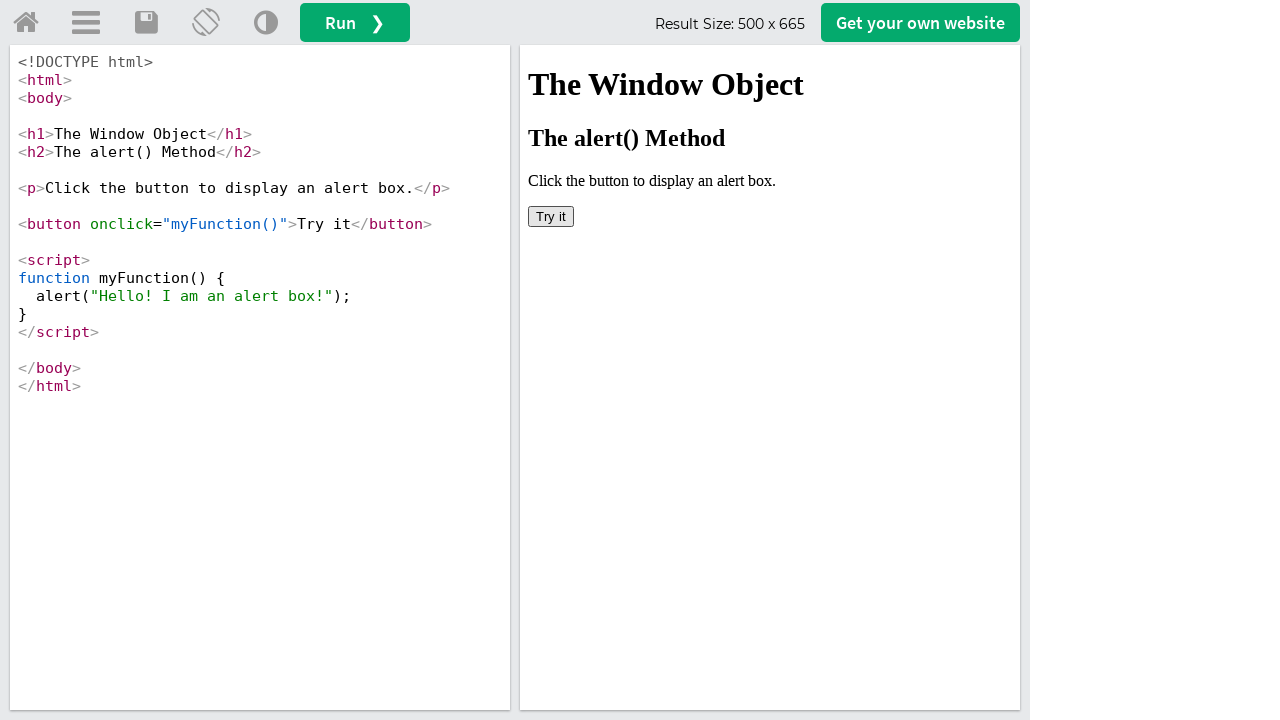